Tests navigation to the registration page by clicking the registration link and verifying the page title changes to the expected registration page title.

Starting URL: https://qa.koel.app/

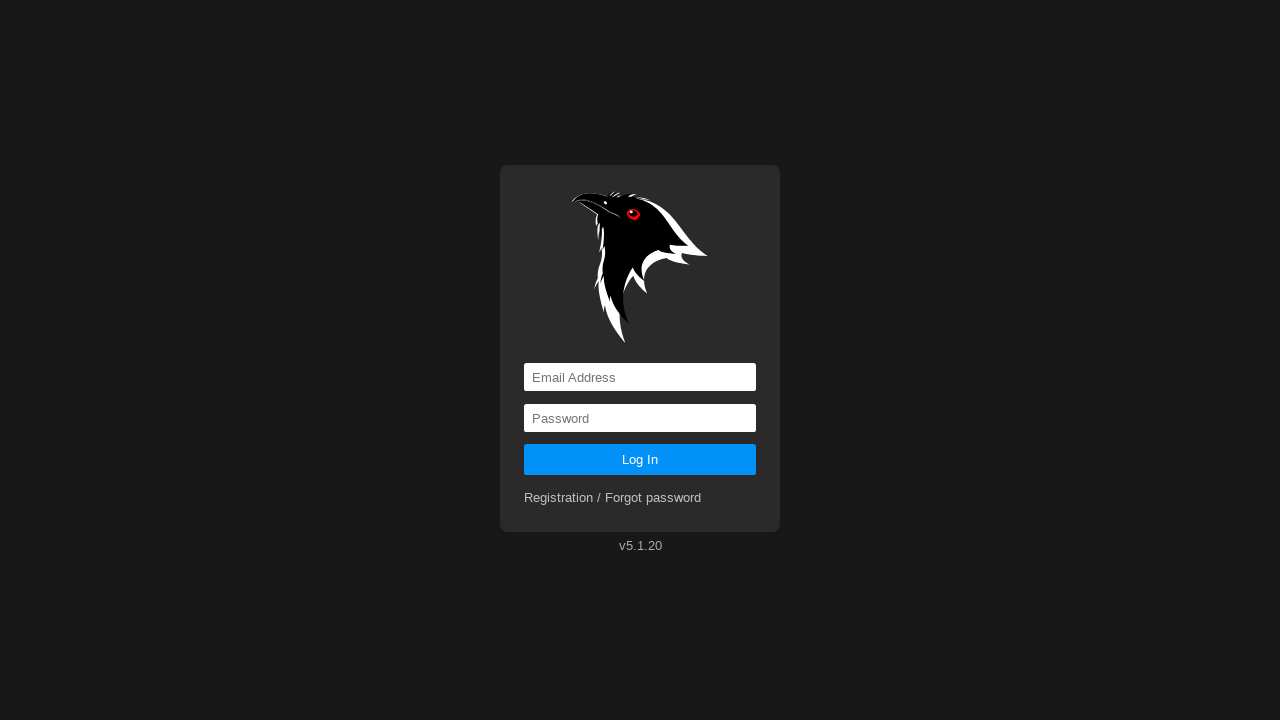

Clicked registration link at (613, 498) on xpath=//*[@id='app']/div/div/form/div[2]/a
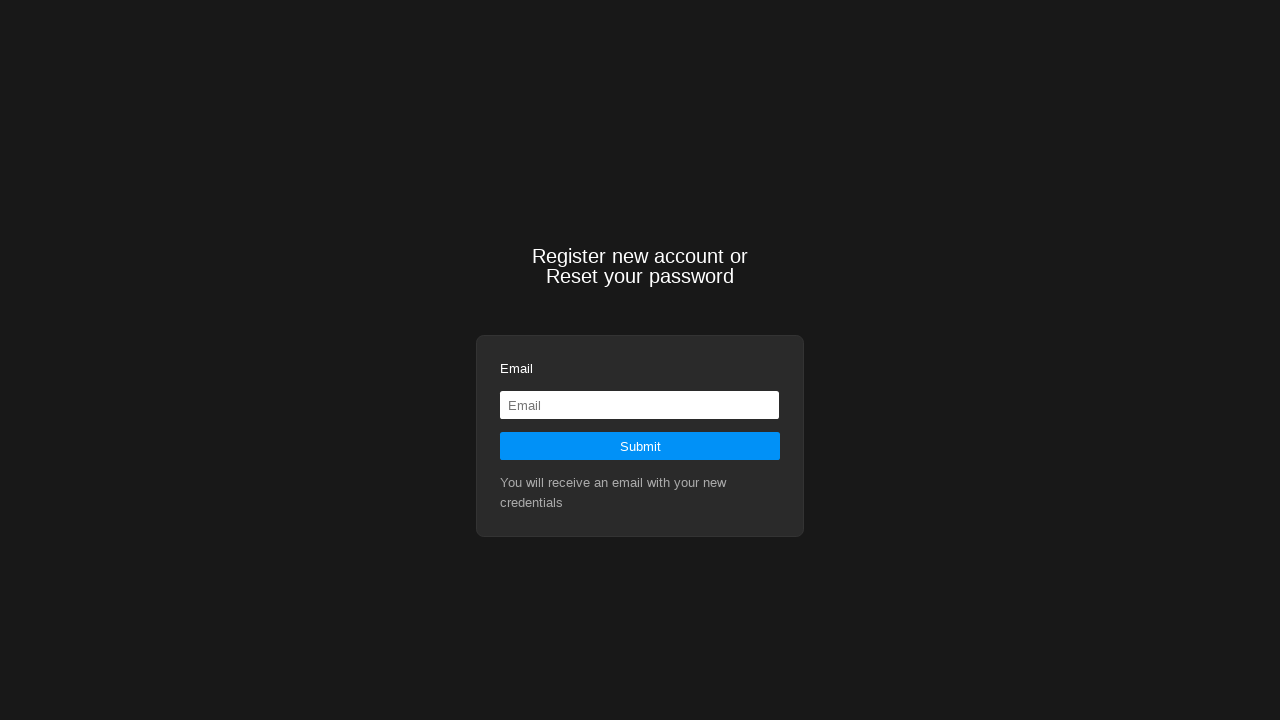

Registration page loaded (domcontentloaded)
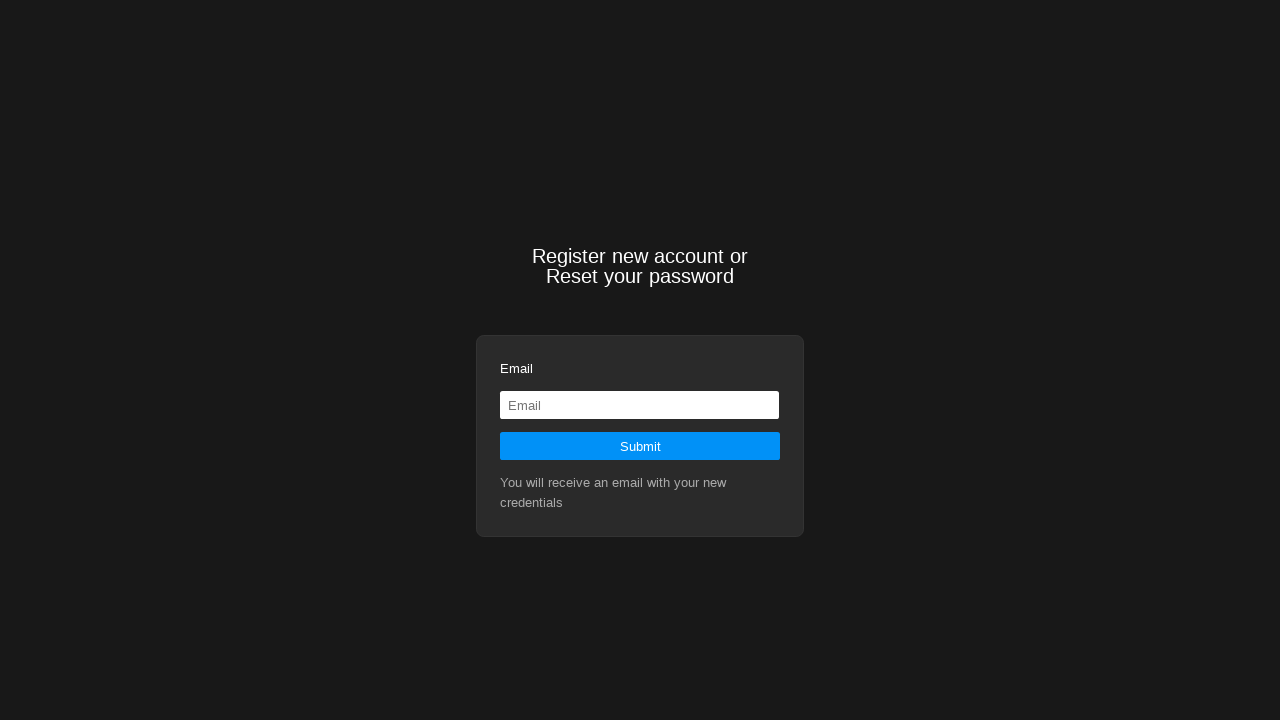

Verified page title is 'Koel Registration/Reset'
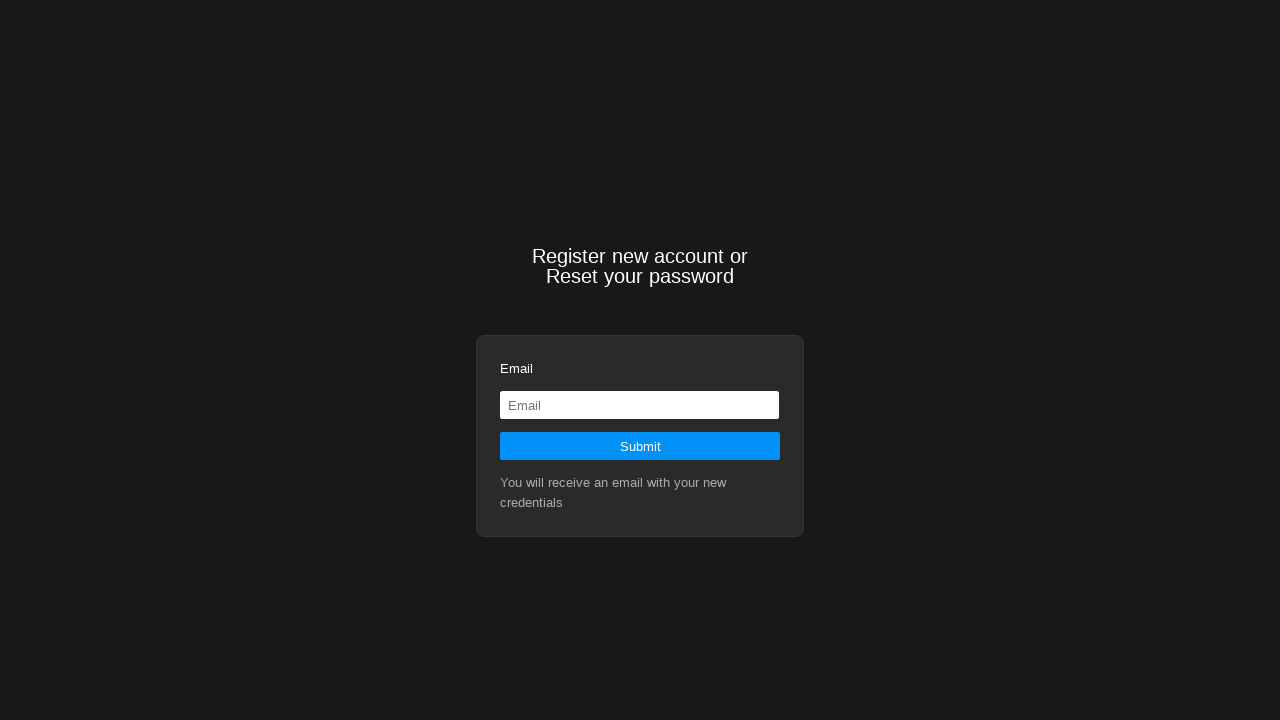

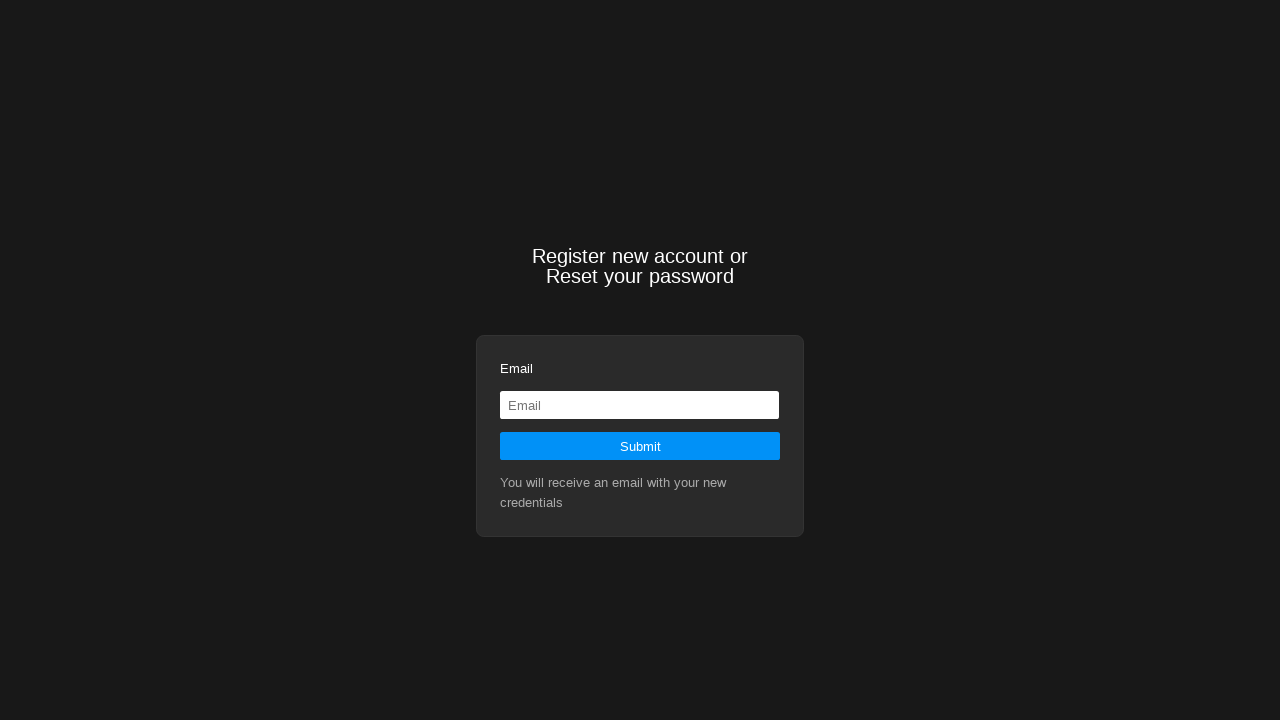